Tests dynamic dropdown selection for flight booking by selecting origin and destination cities

Starting URL: https://rahulshettyacademy.com/dropdownsPractise/

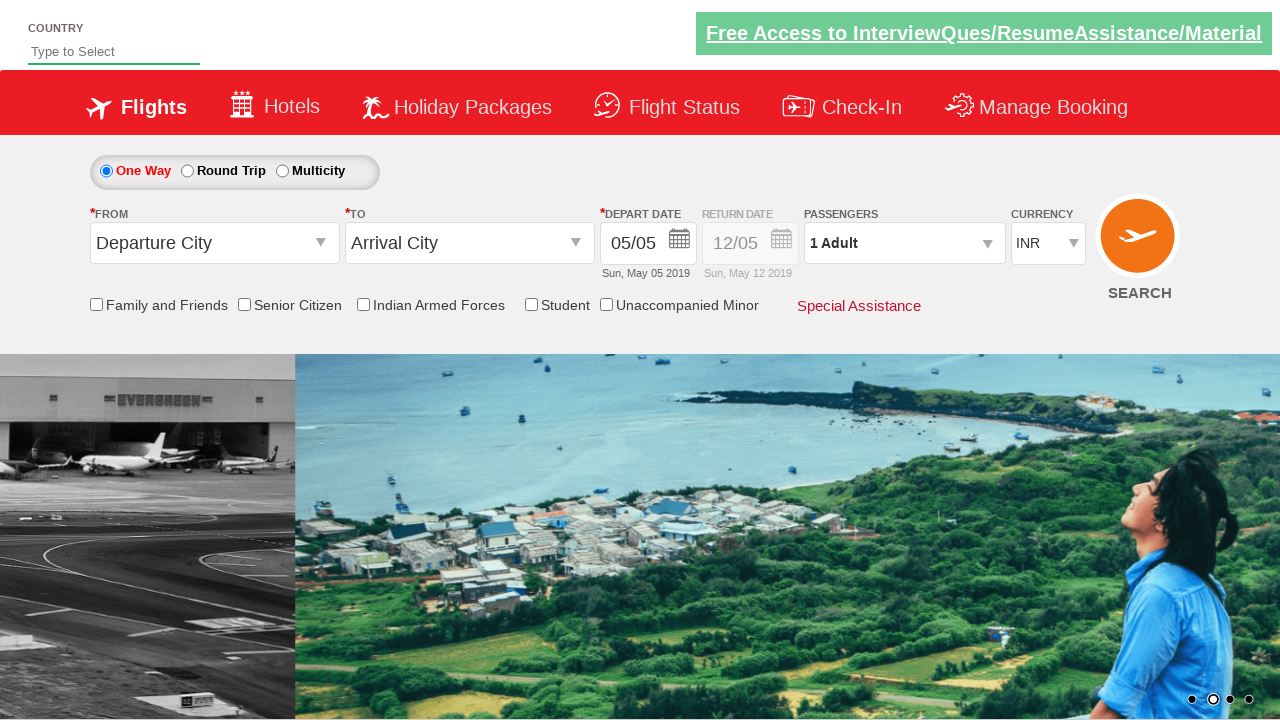

Clicked on origin station dropdown at (214, 243) on #ctl00_mainContent_ddl_originStation1_CTXT
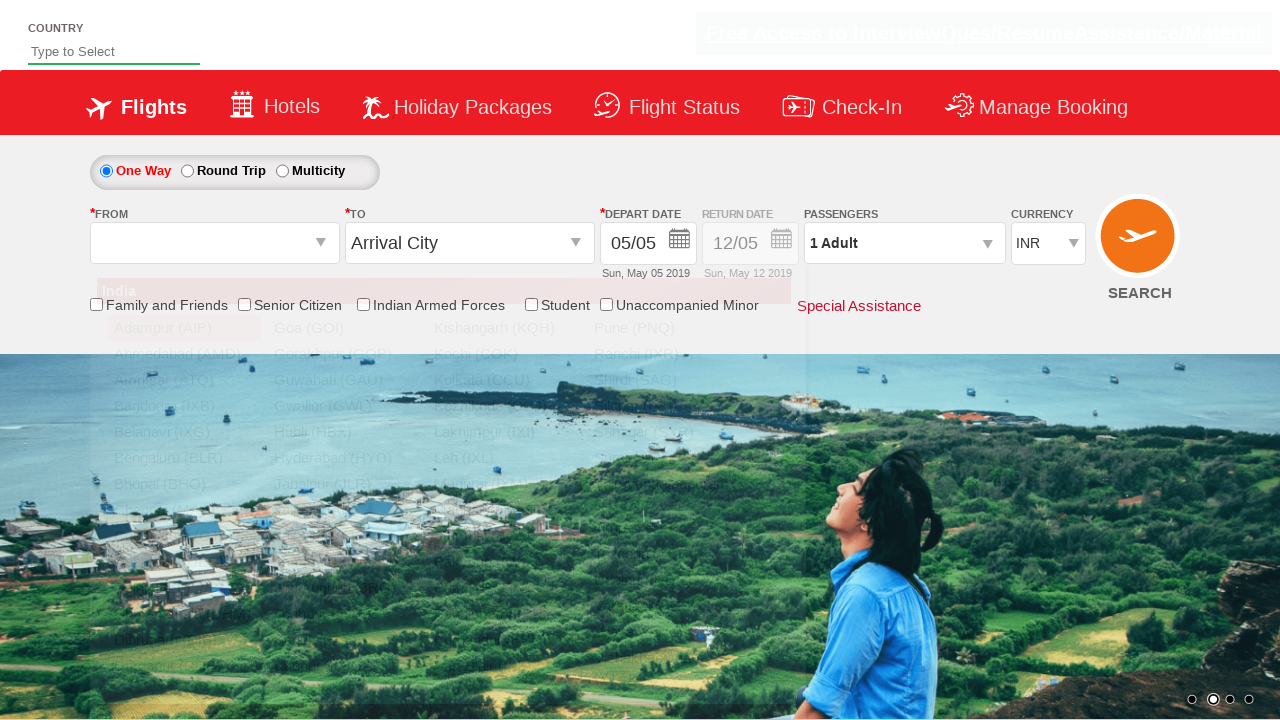

Selected Coimbatore (CJB) as origin city at (184, 536) on xpath=//a[@text='Coimbatore (CJB)']
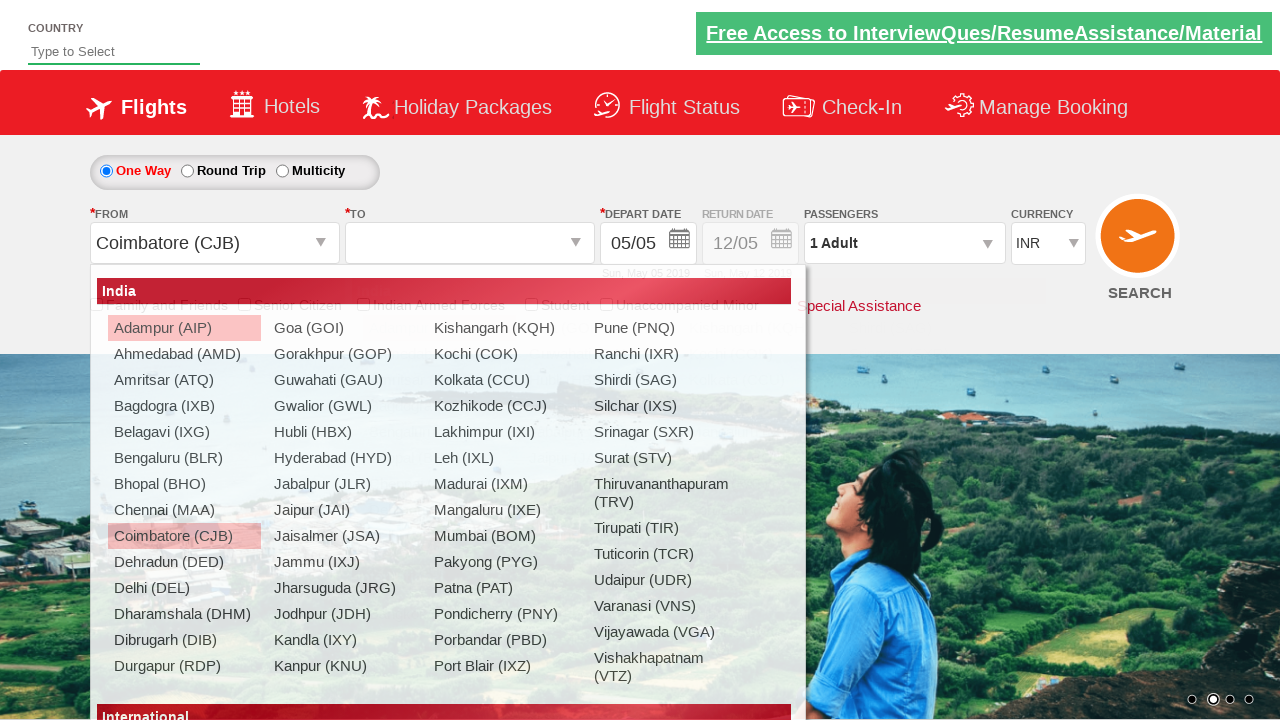

Waited for dropdown to update (2000ms)
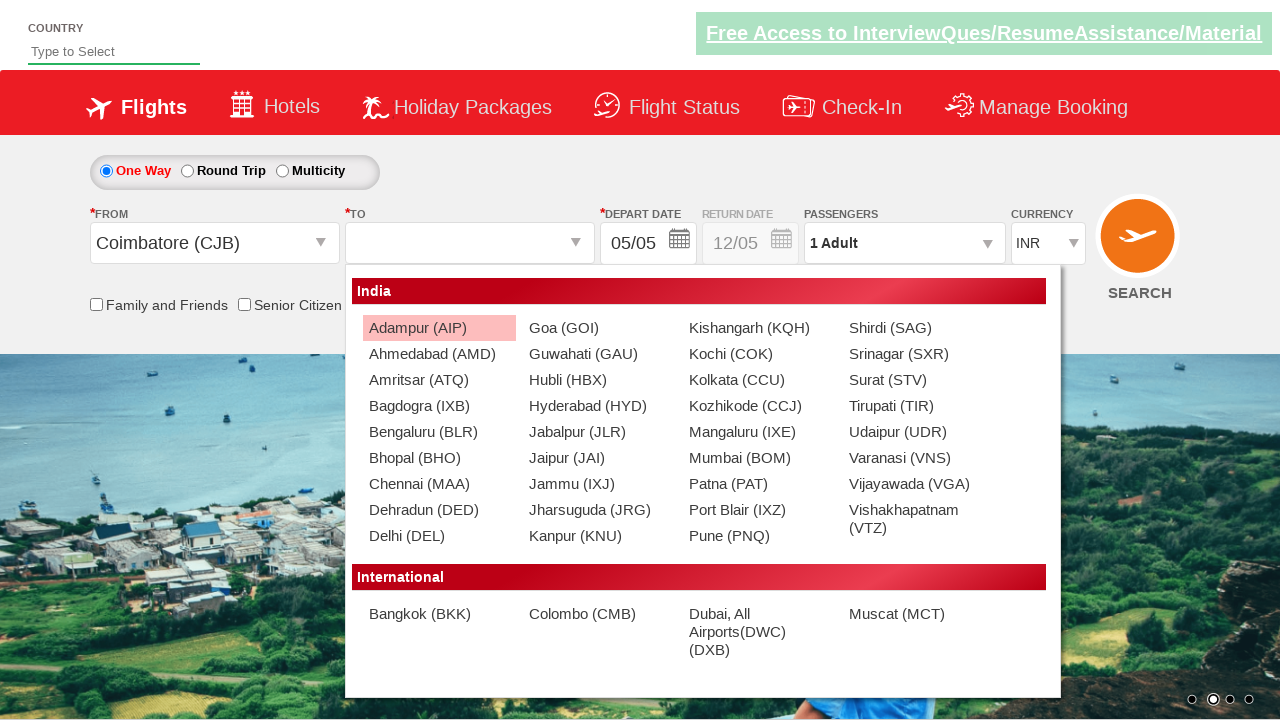

Selected Goa (GOI) as destination city at (599, 328) on (//a[text()=' Goa (GOI)'])[2]
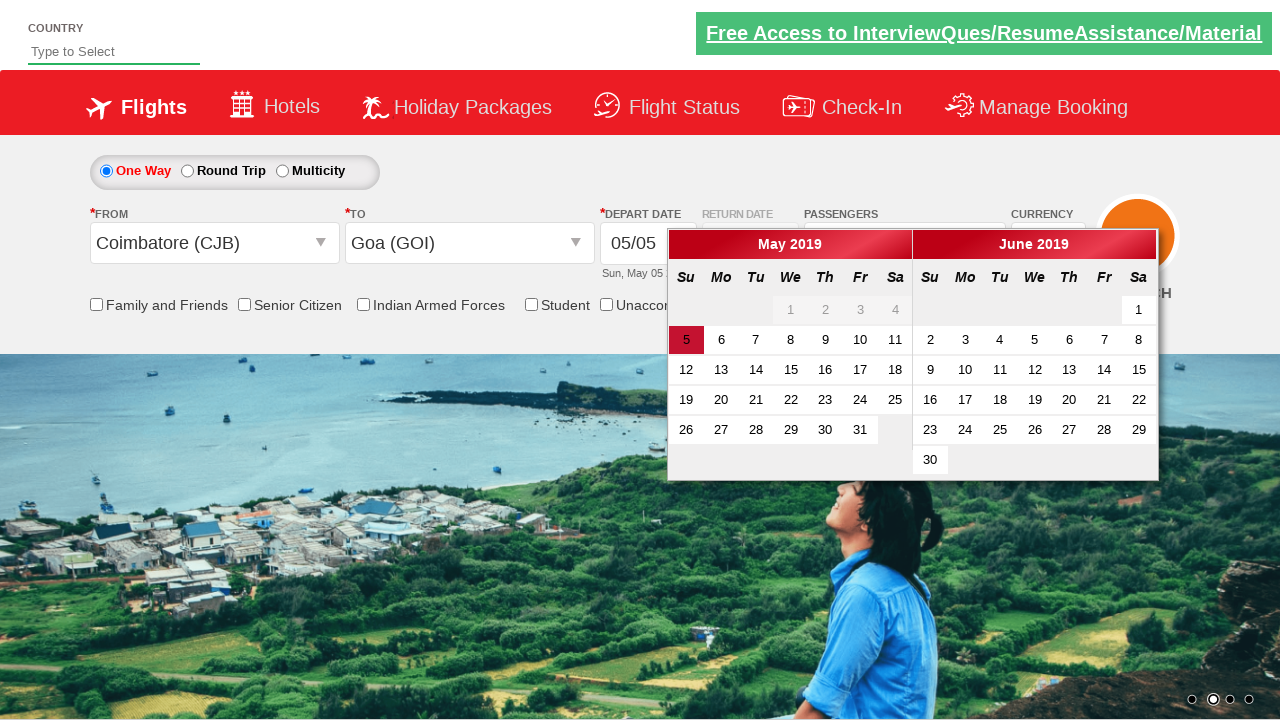

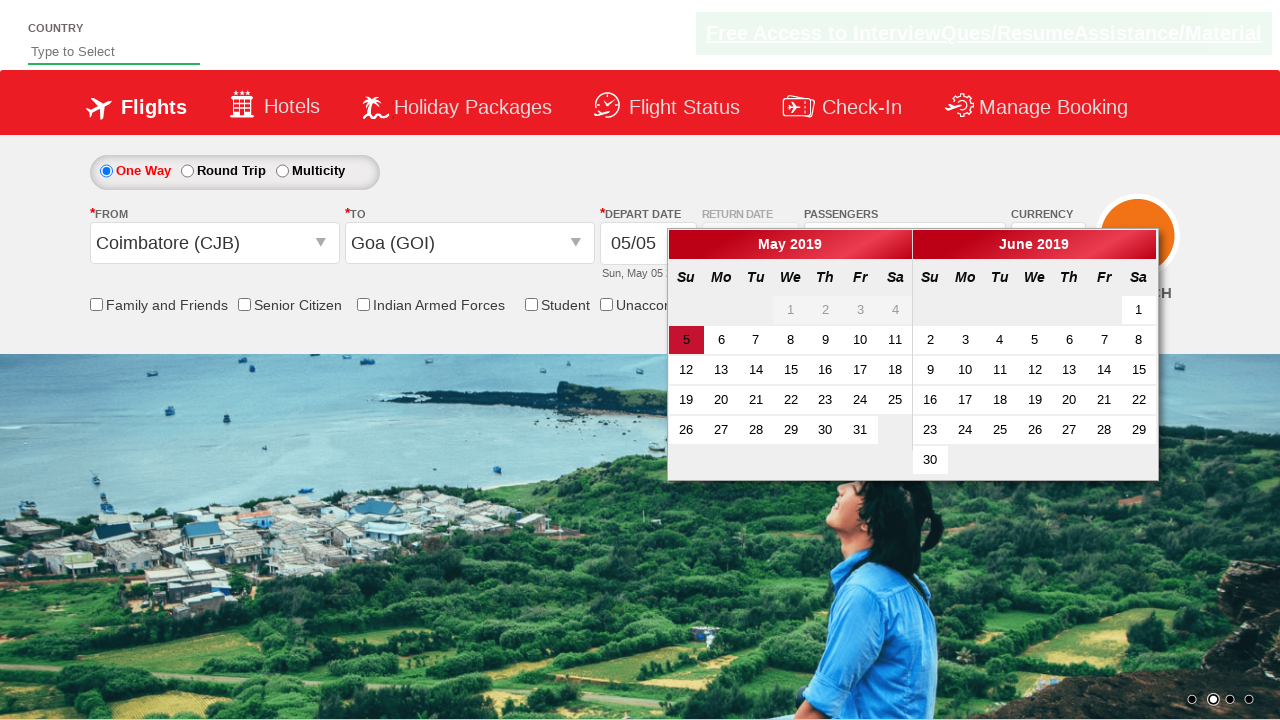